Tests filling all text fields in the Text Box form and submitting the form

Starting URL: https://demoqa.com

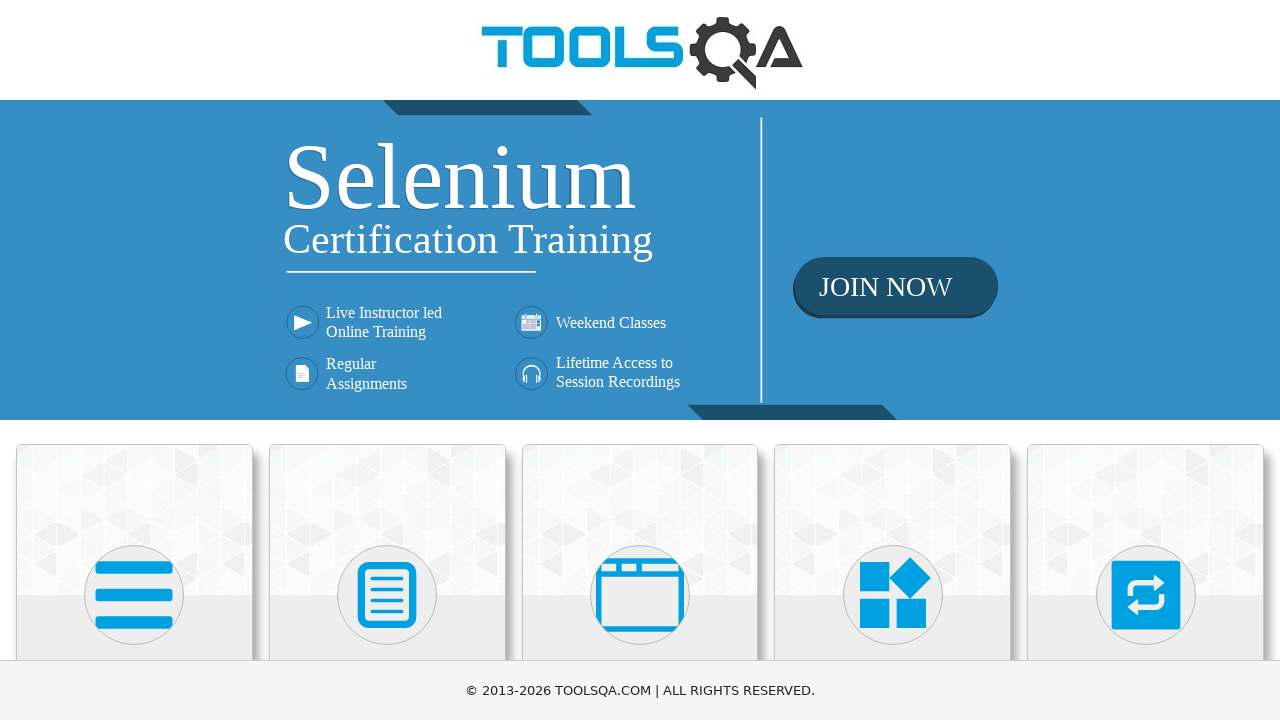

Clicked on Elements section at (134, 360) on internal:text="Elements"i
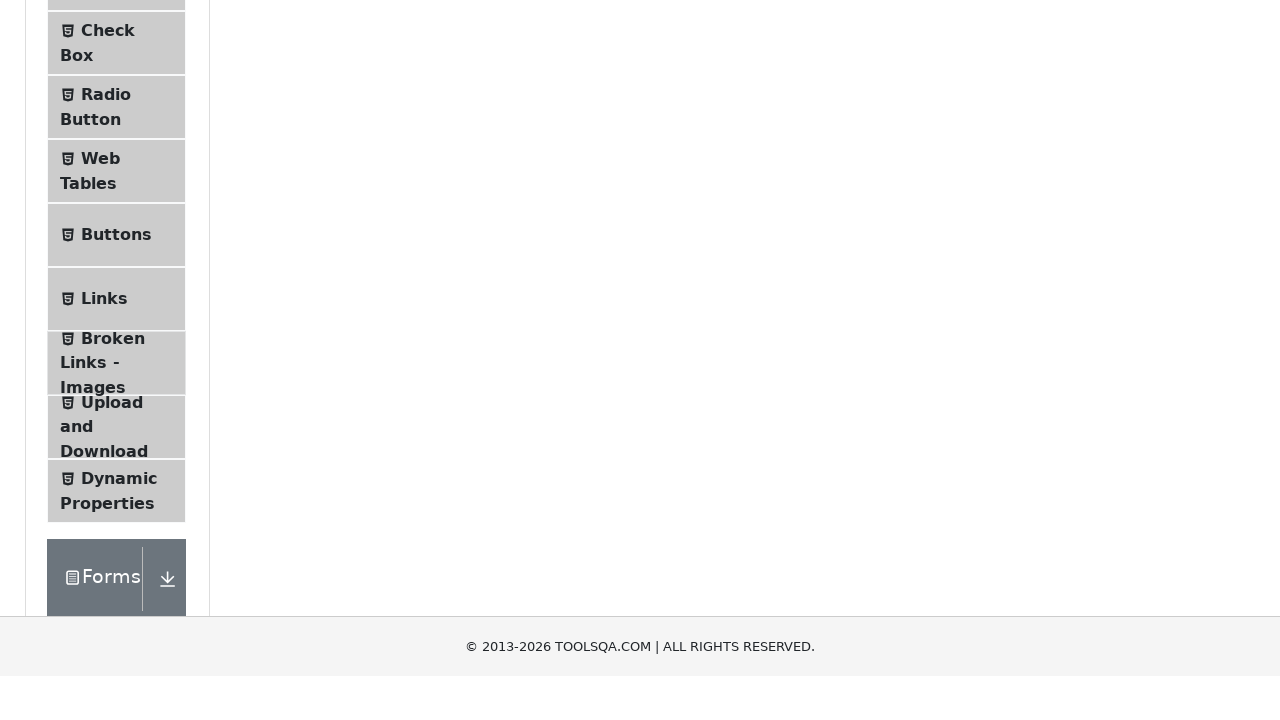

Clicked on Text Box menu item at (119, 261) on internal:text="Text Box"i
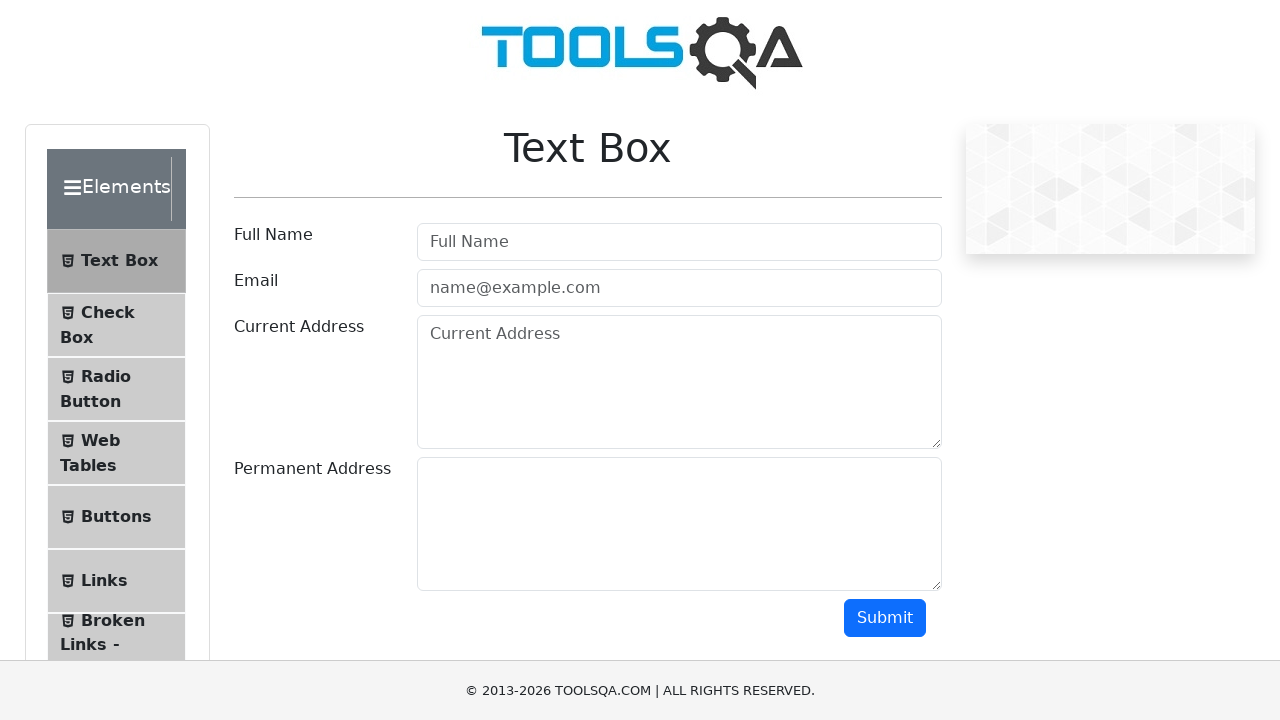

Clicked on Full Name field at (679, 242) on internal:attr=[placeholder="Full Name"i]
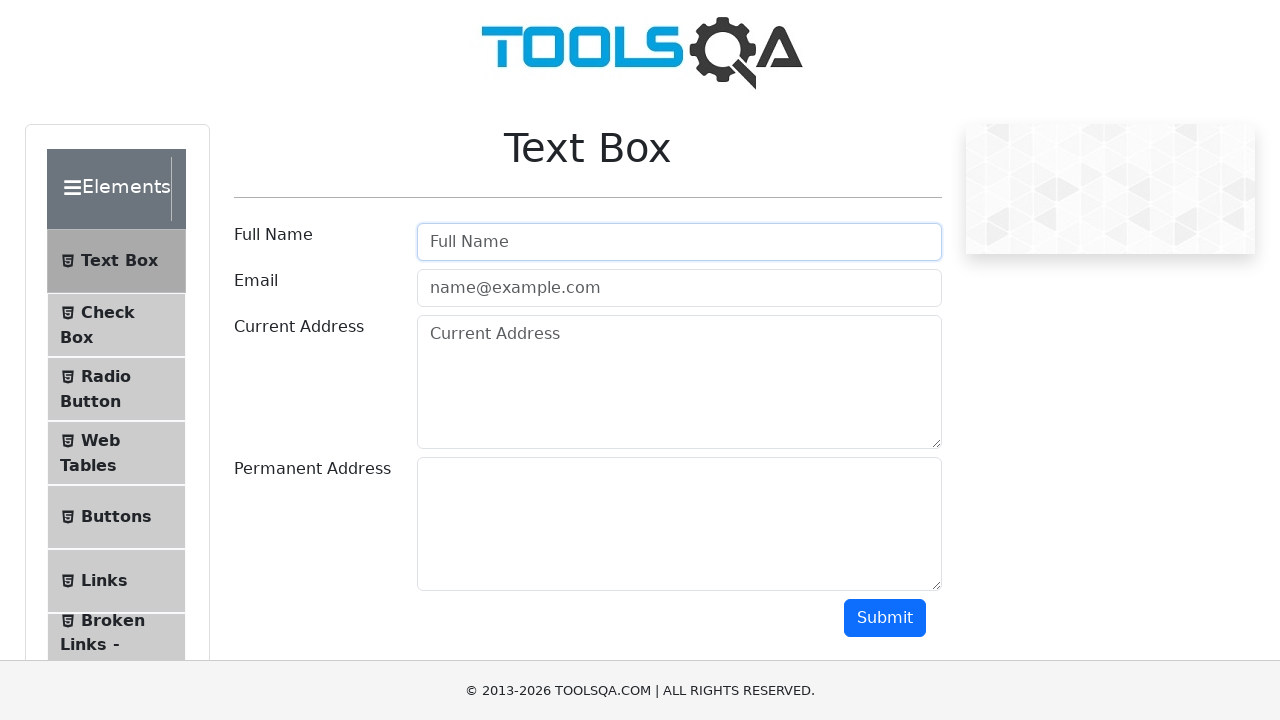

Filled Full Name field with 'Aleks Stef' on internal:attr=[placeholder="Full Name"i]
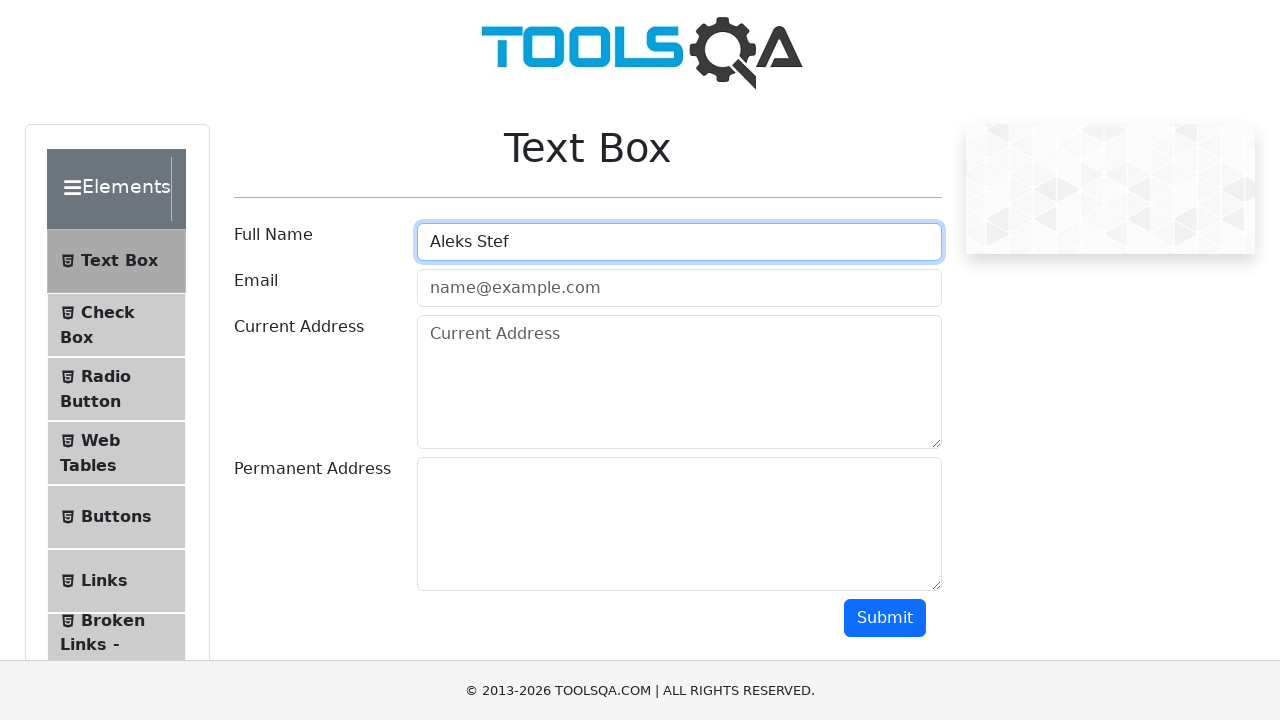

Clicked on Email field at (679, 288) on internal:attr=[placeholder="name@example.com"i]
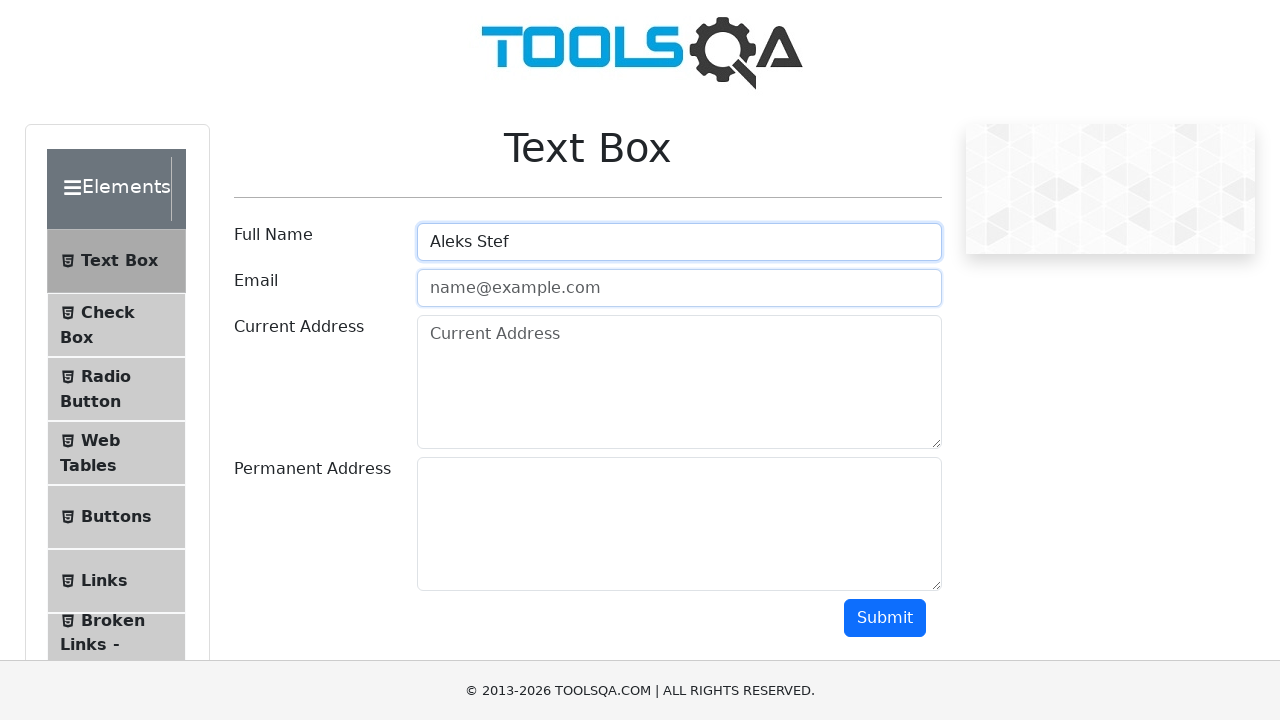

Filled Email field with 'astef@mail.com' on internal:attr=[placeholder="name@example.com"i]
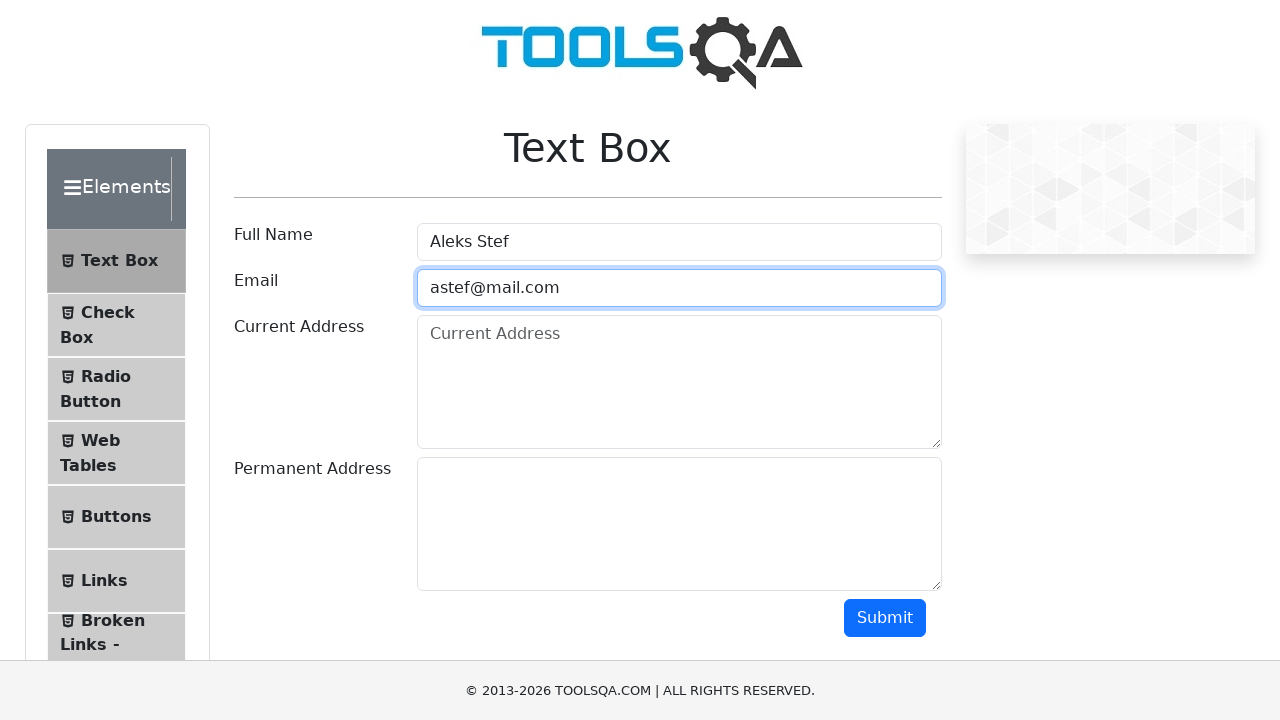

Clicked on Current Address field at (679, 382) on internal:attr=[placeholder="Current Address"i]
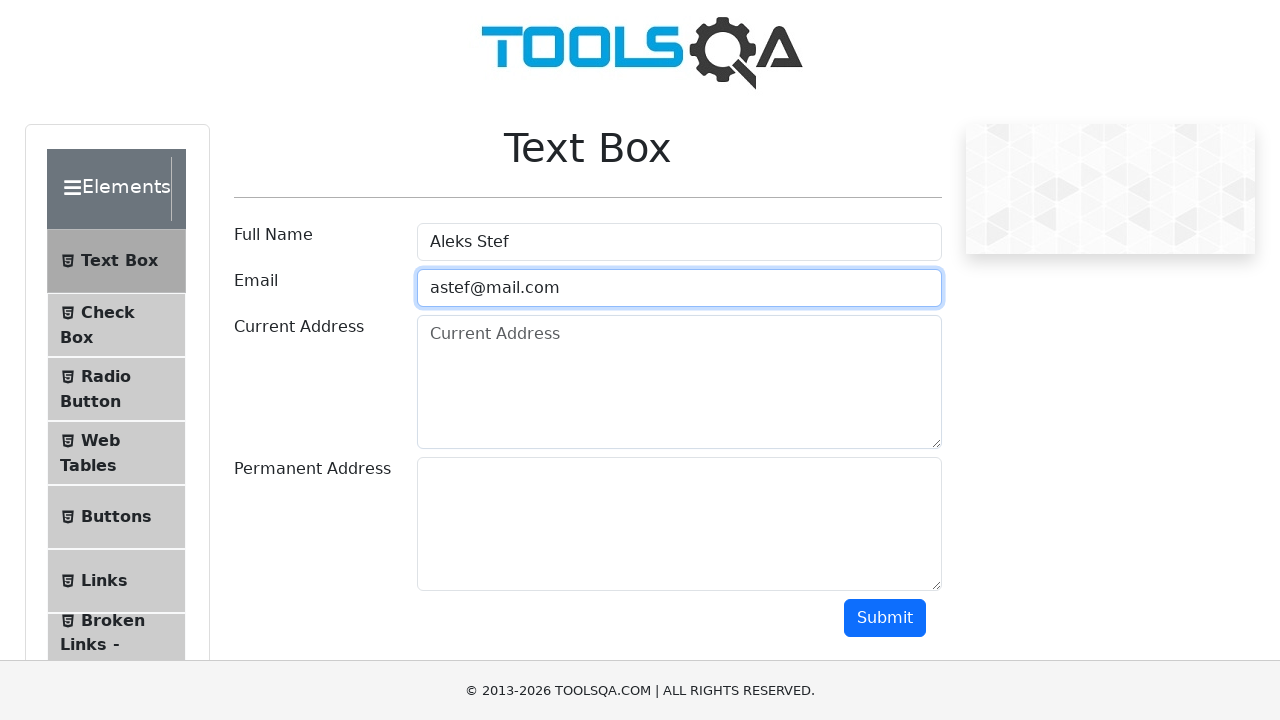

Filled Current Address field with 'ABC, 1000 - Skopje' on internal:attr=[placeholder="Current Address"i]
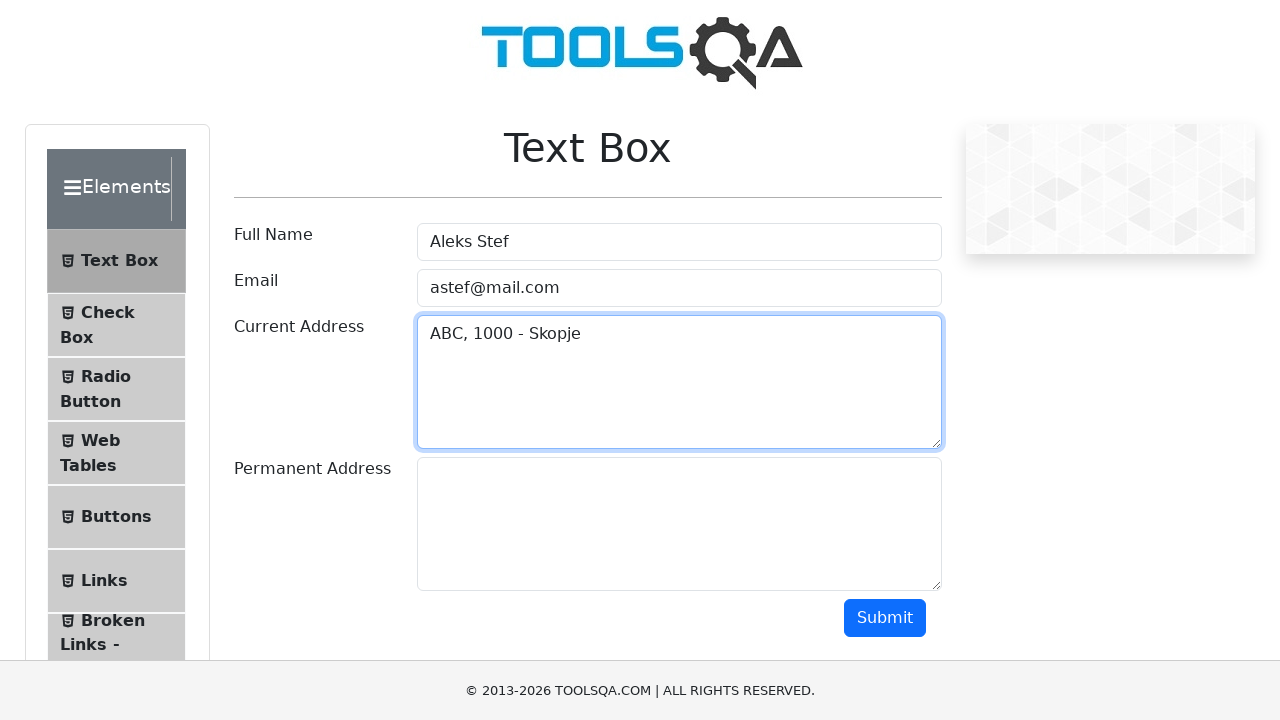

Clicked on Permanent Address field at (679, 524) on #permanentAddress
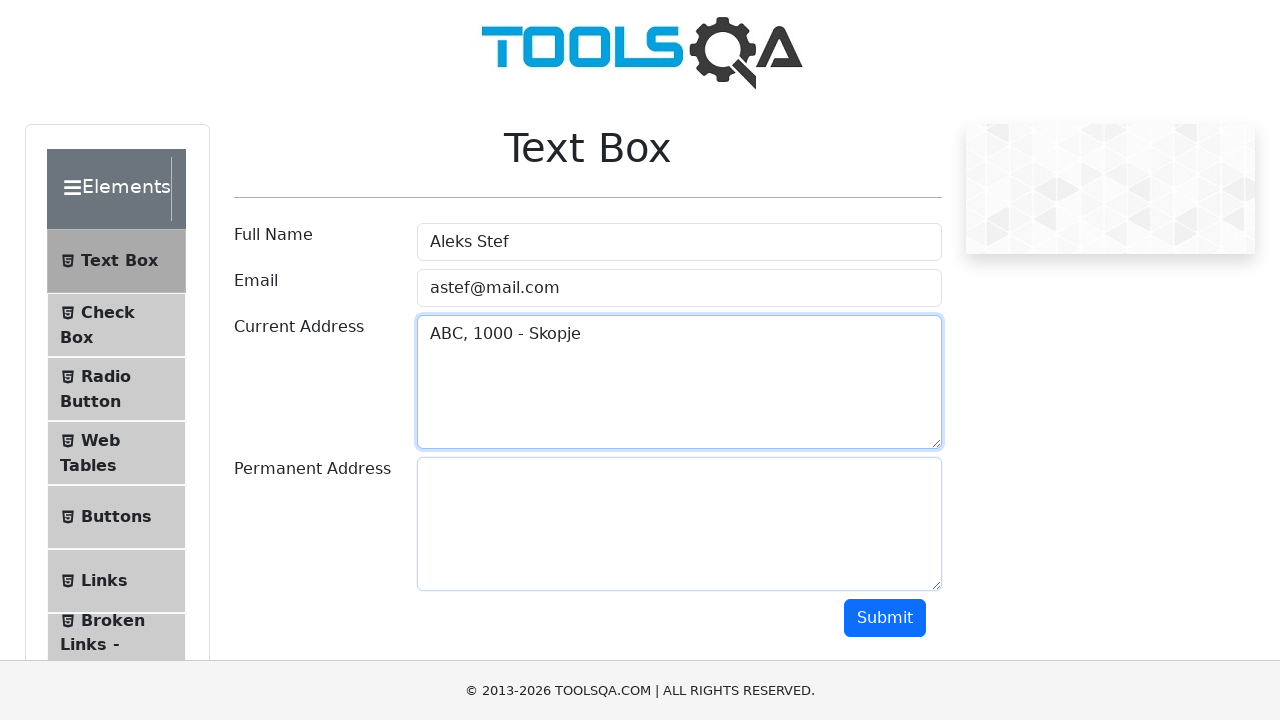

Filled Permanent Address field with 'DEF, 1000 - Skopje' on #permanentAddress
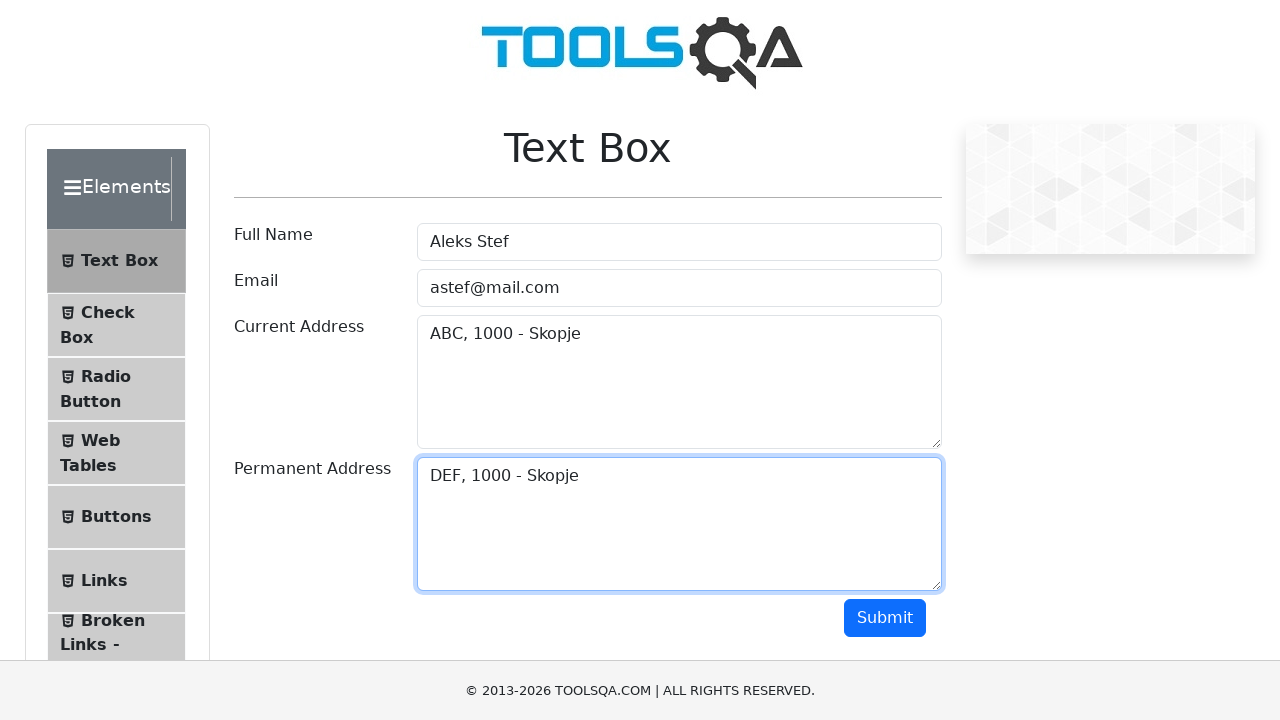

Clicked Submit button to submit the form at (885, 618) on internal:role=button[name="Submit"i]
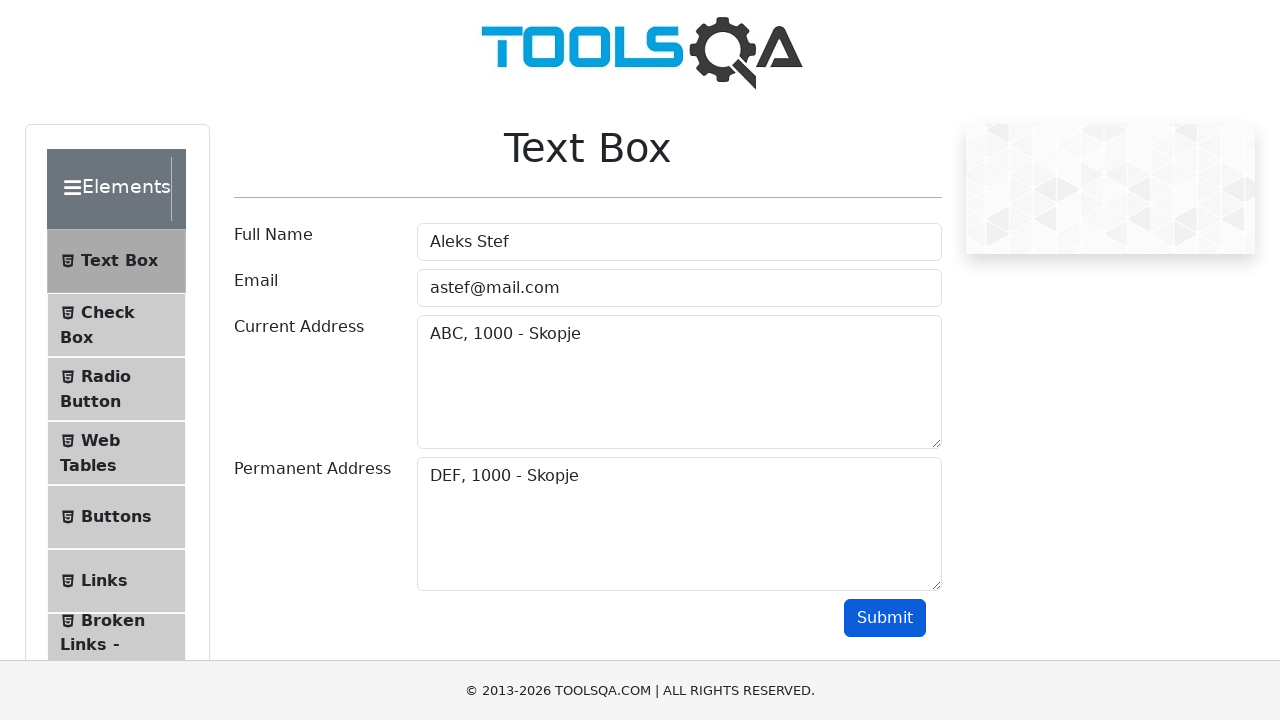

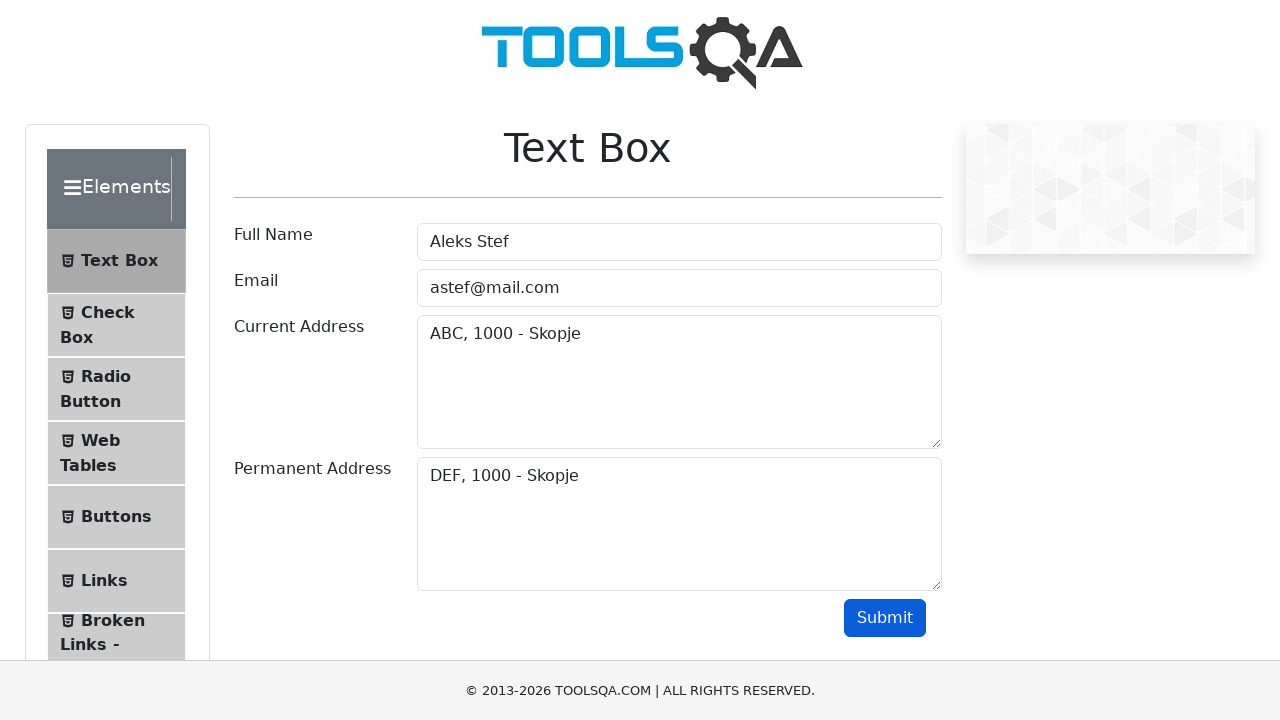